Tests the open tab functionality by getting the href and attempting to open in new tab.

Starting URL: https://rahulshettyacademy.com/AutomationPractice/

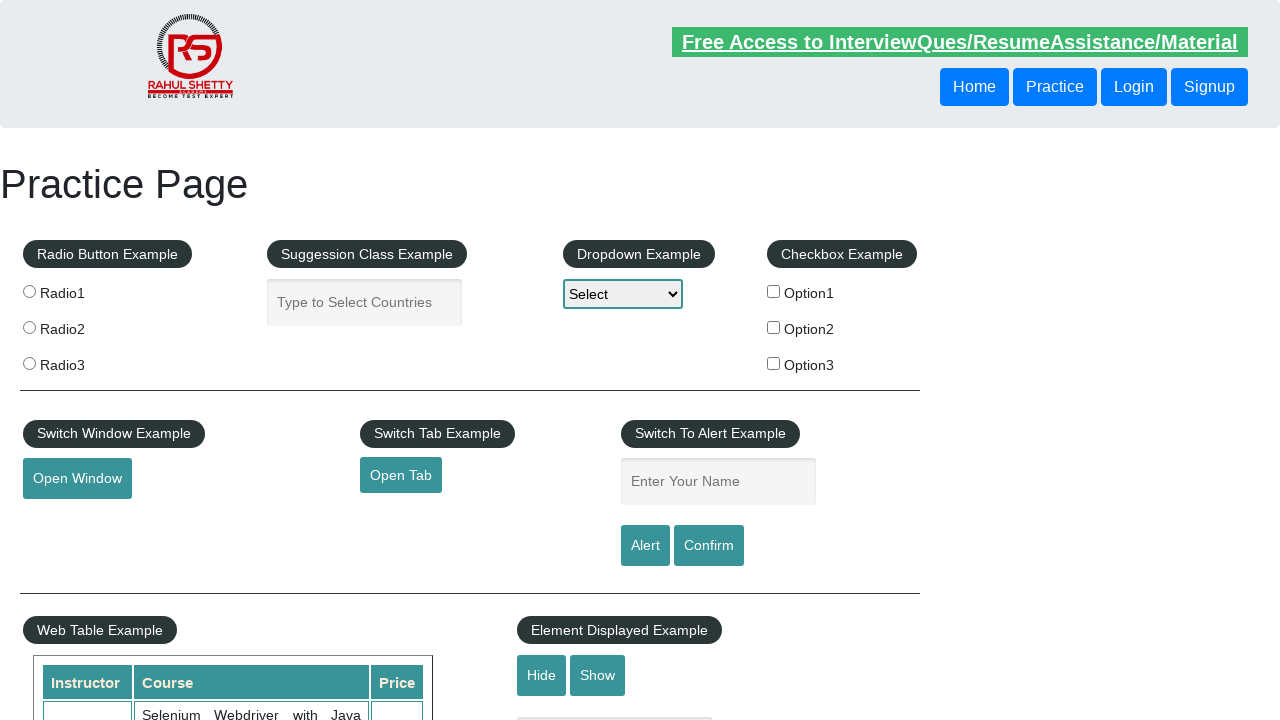

Retrieved href attribute from open tab link element
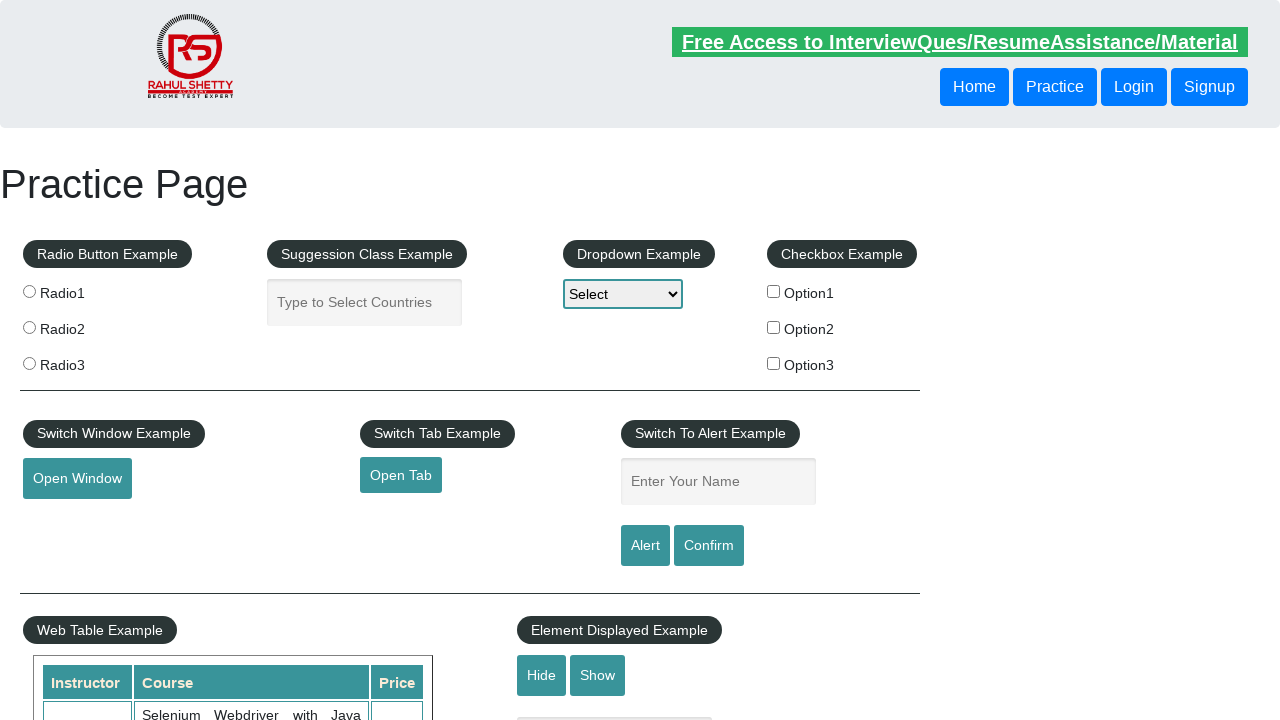

Created new page in browser context to simulate new tab
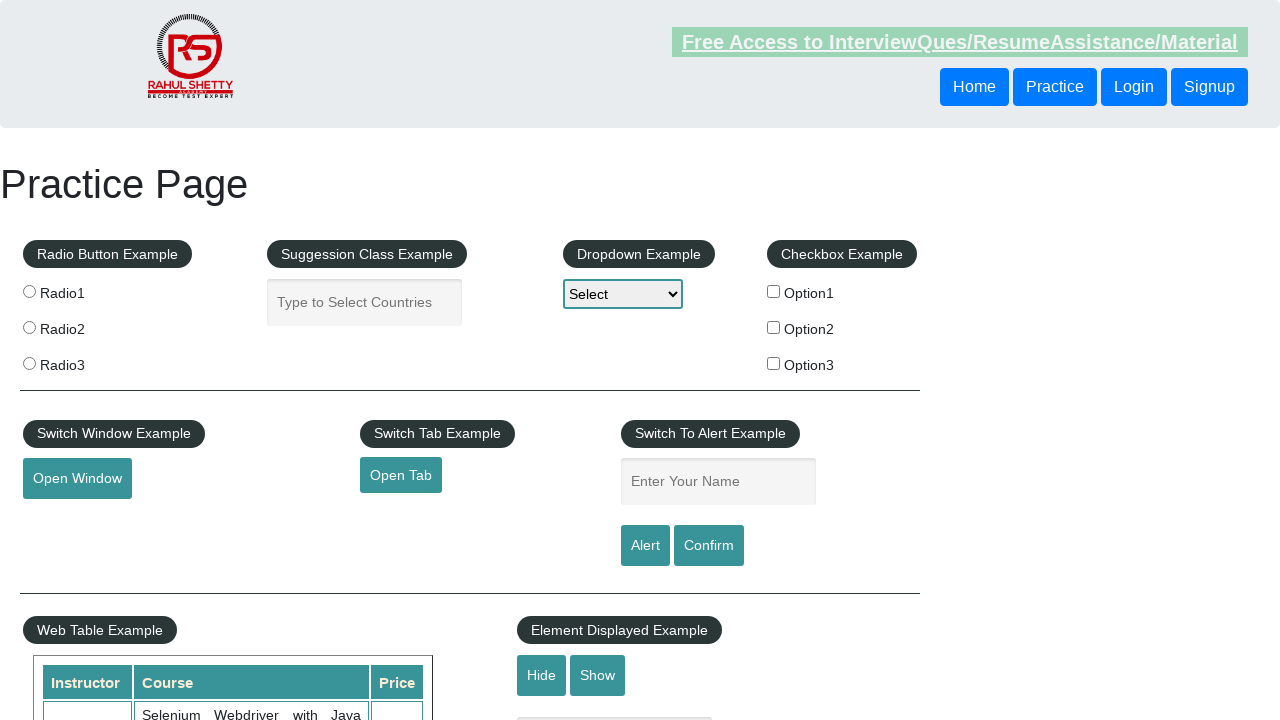

Navigated new page to URL: https://www.qaclickacademy.com
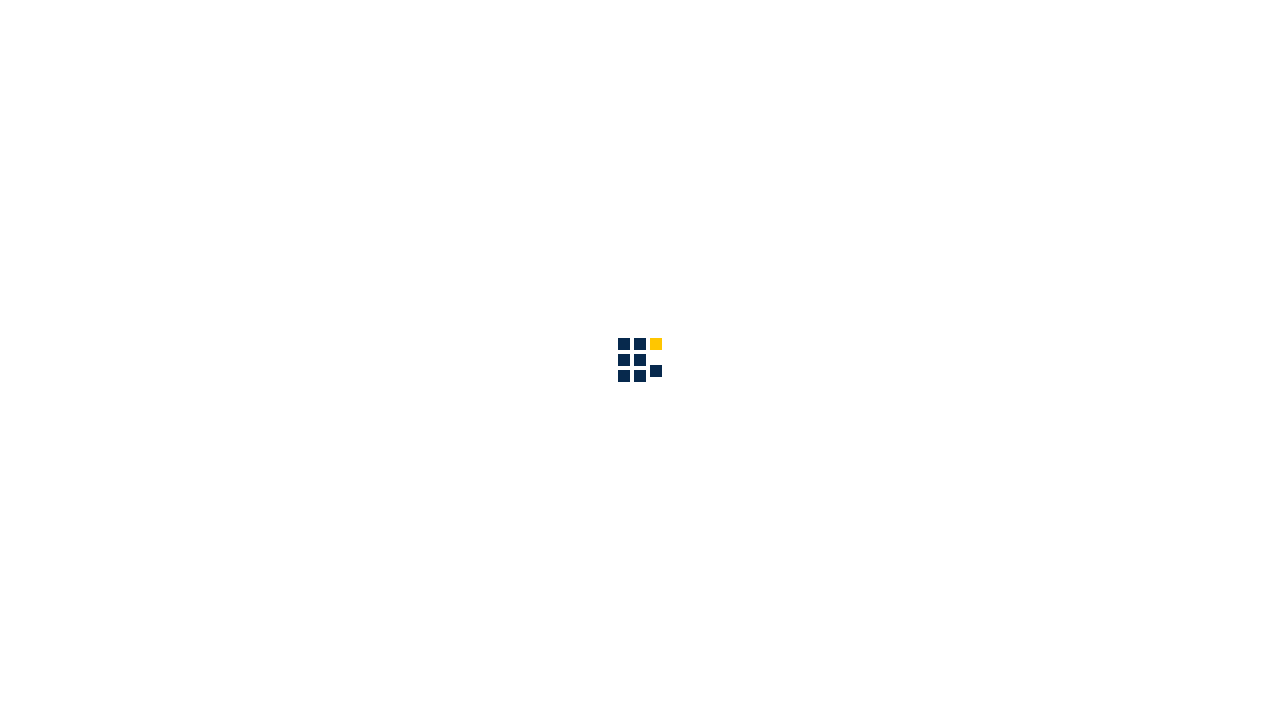

Waited for new page to load (domcontentloaded state)
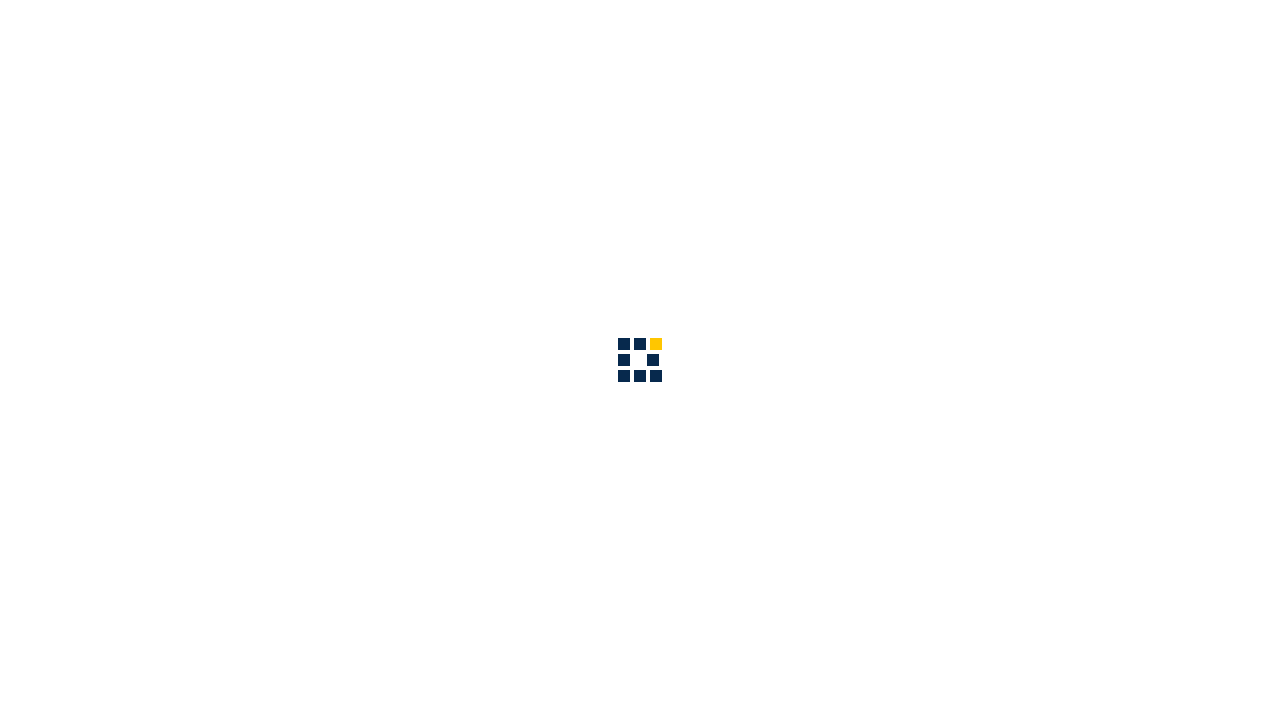

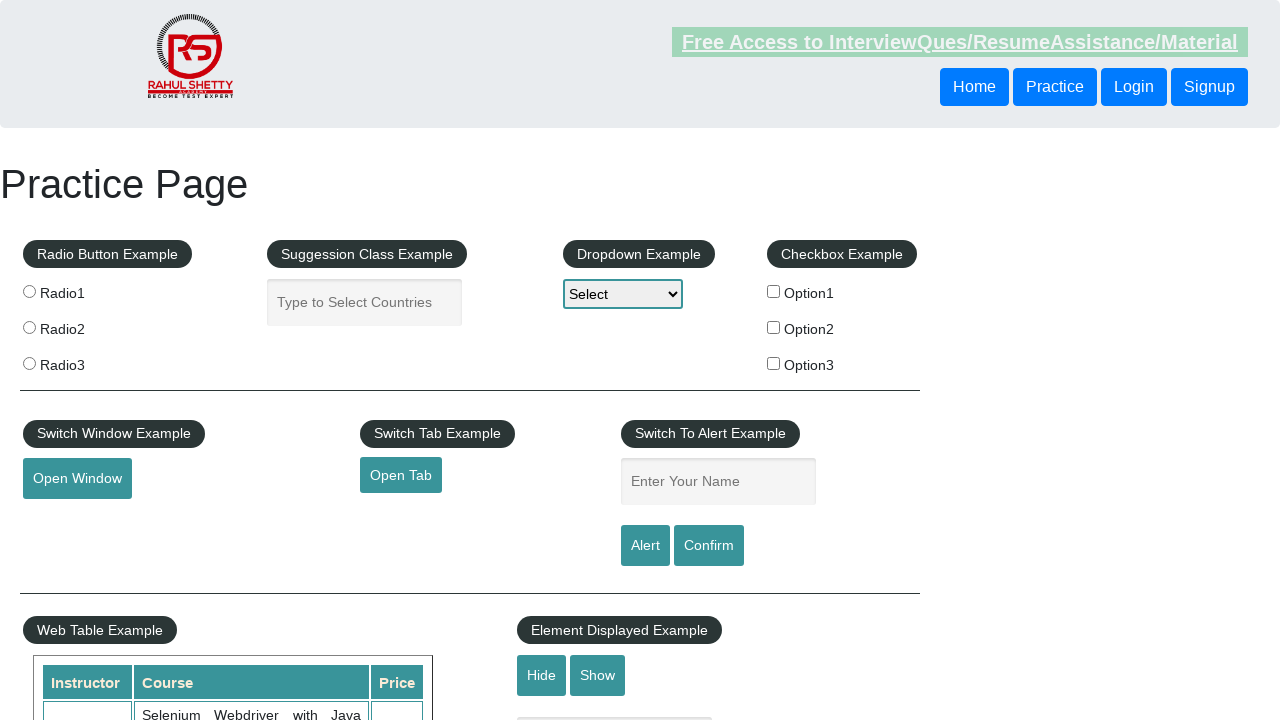